Verifies that the footer with copyright text is visible on the checkbox page

Starting URL: https://demoqa.com/checkbox

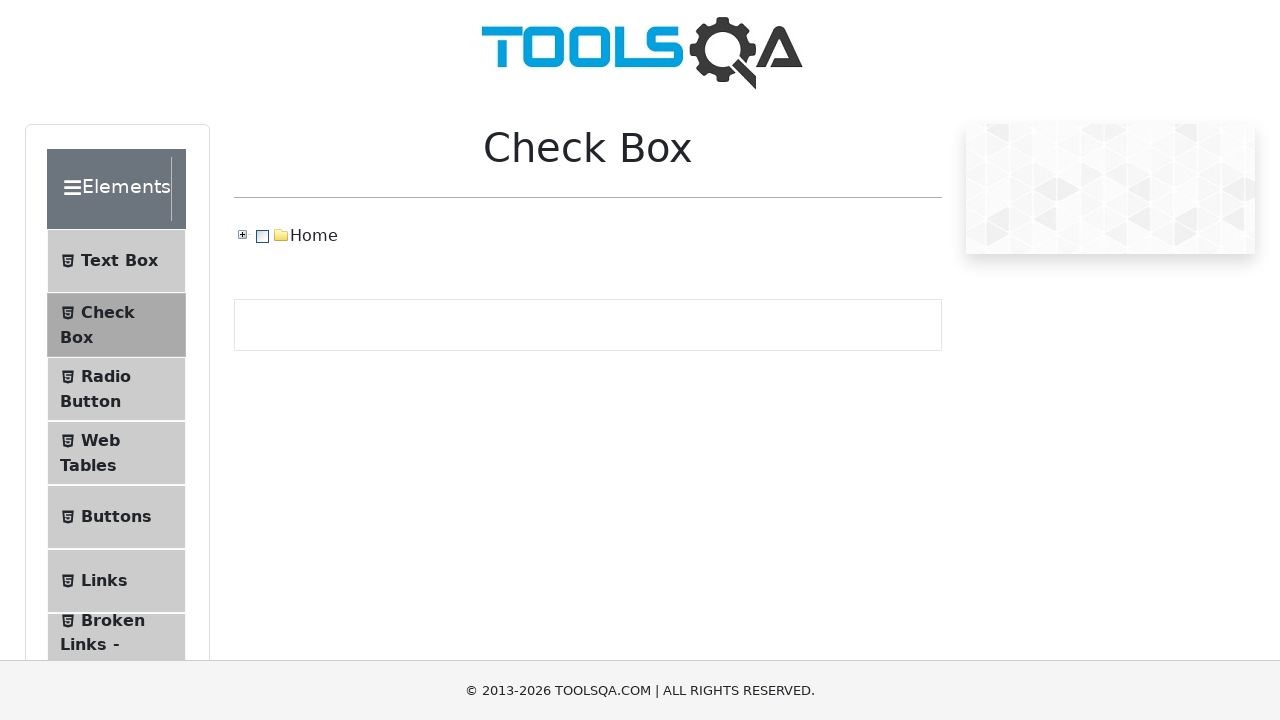

Scrolled to bottom of checkbox page
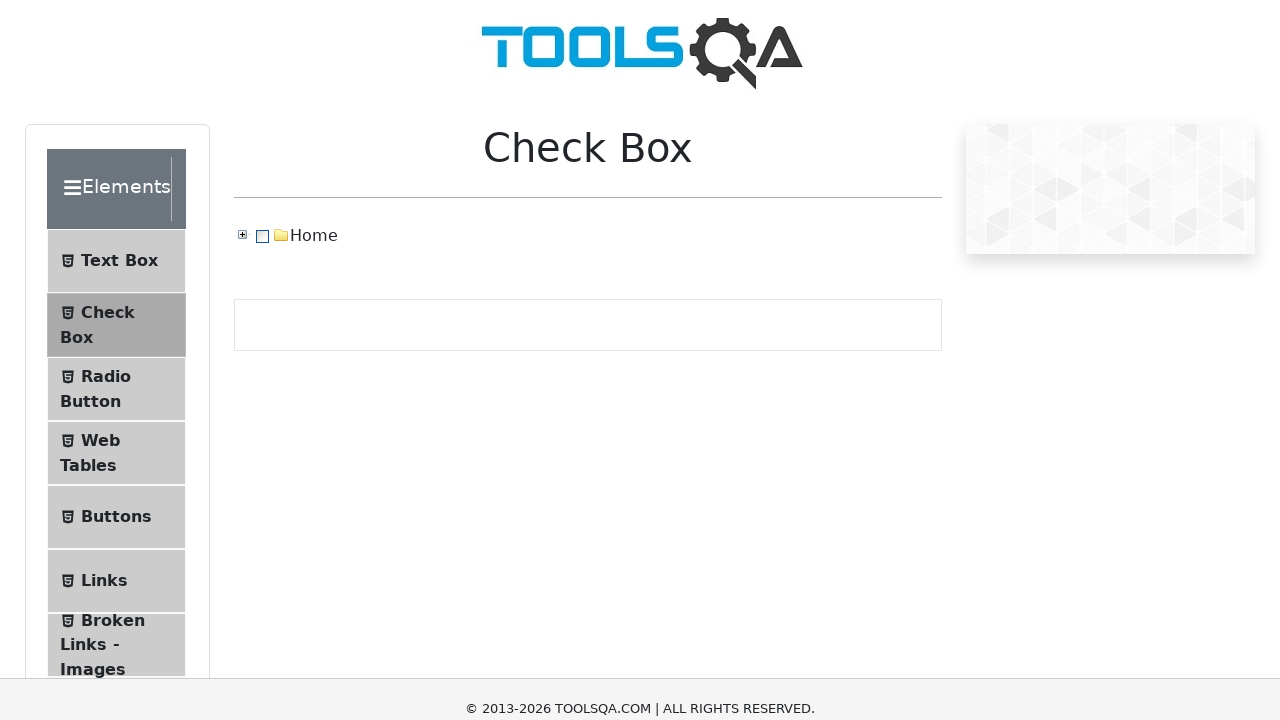

Located footer element on checkbox page
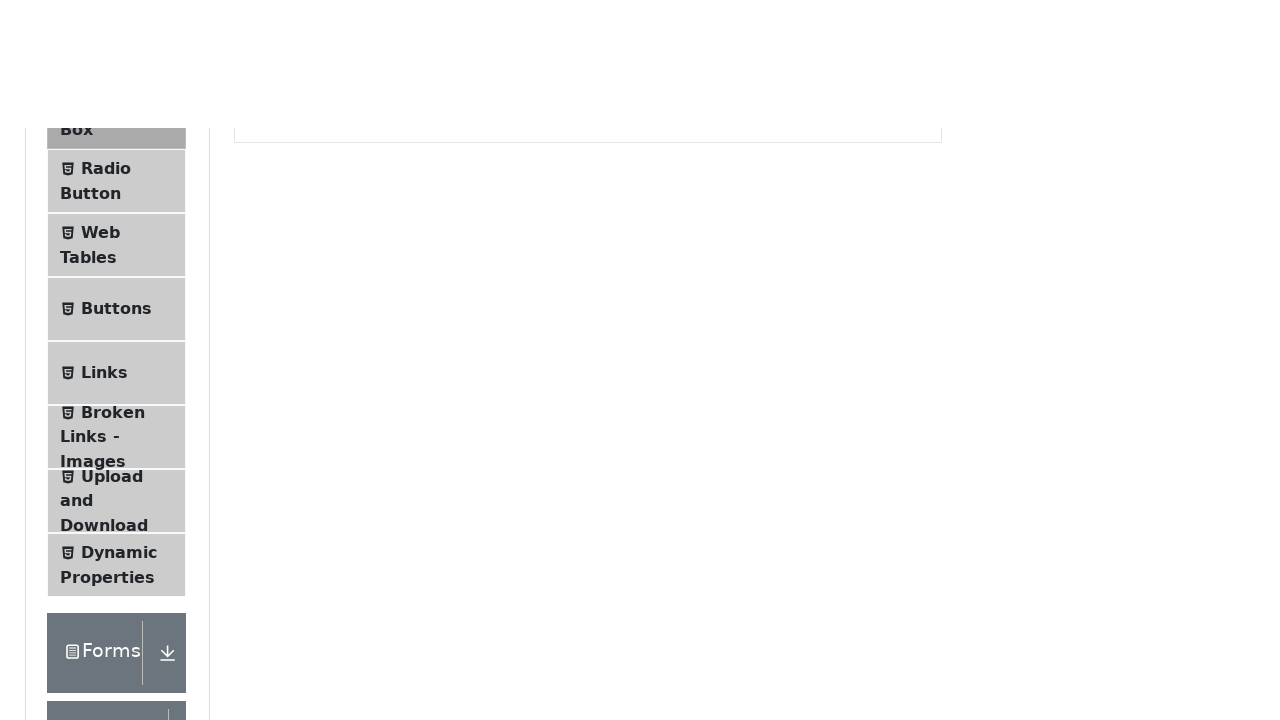

Scrolled footer into view
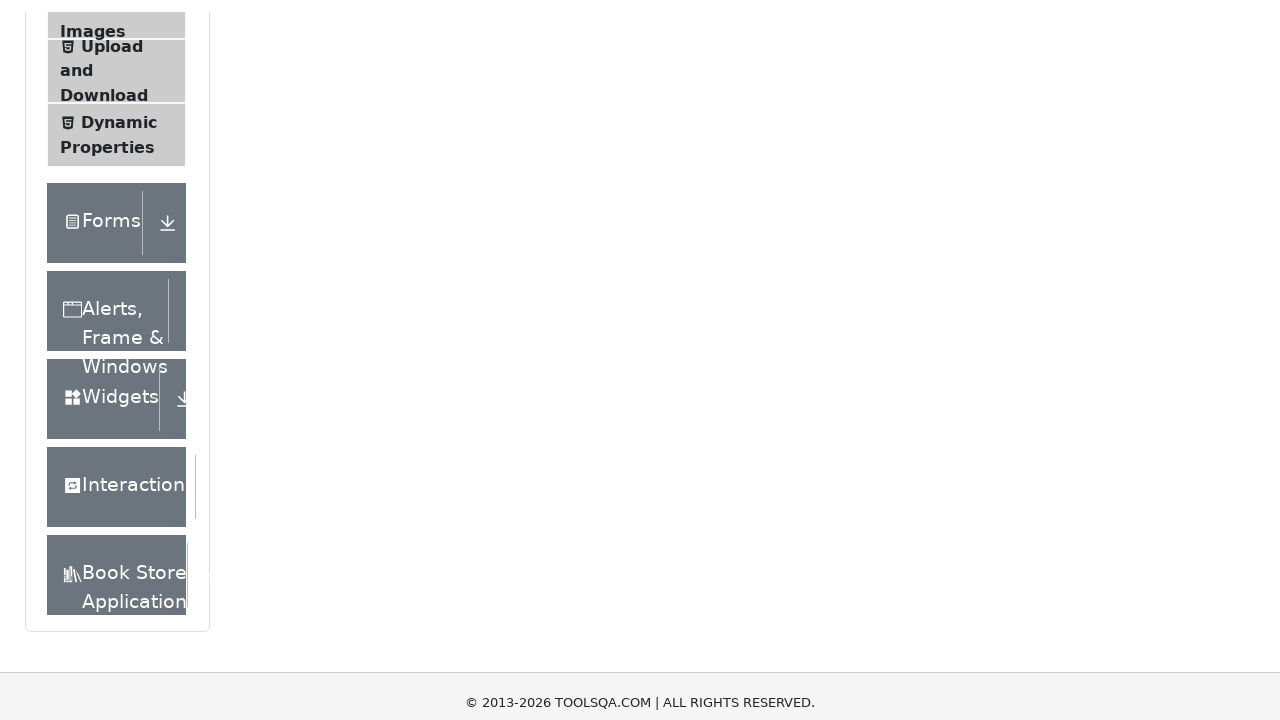

Verified footer contains copyright text 'TOOLSQA.COM'
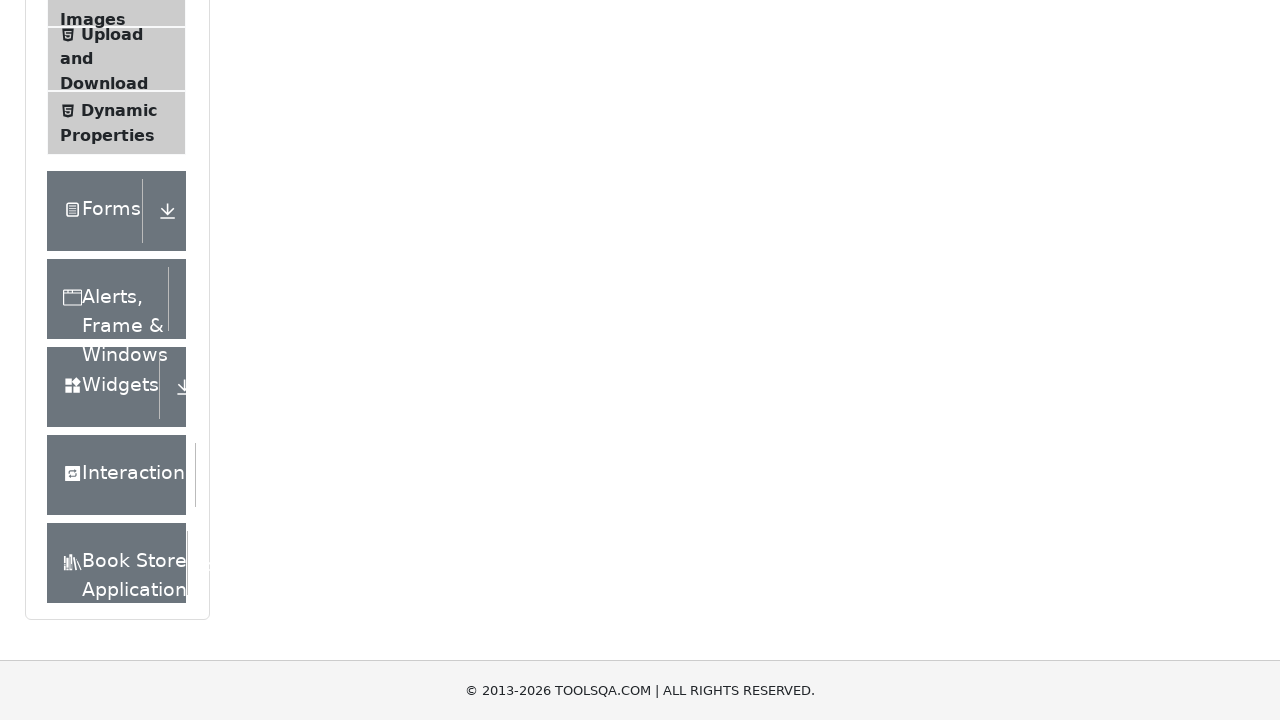

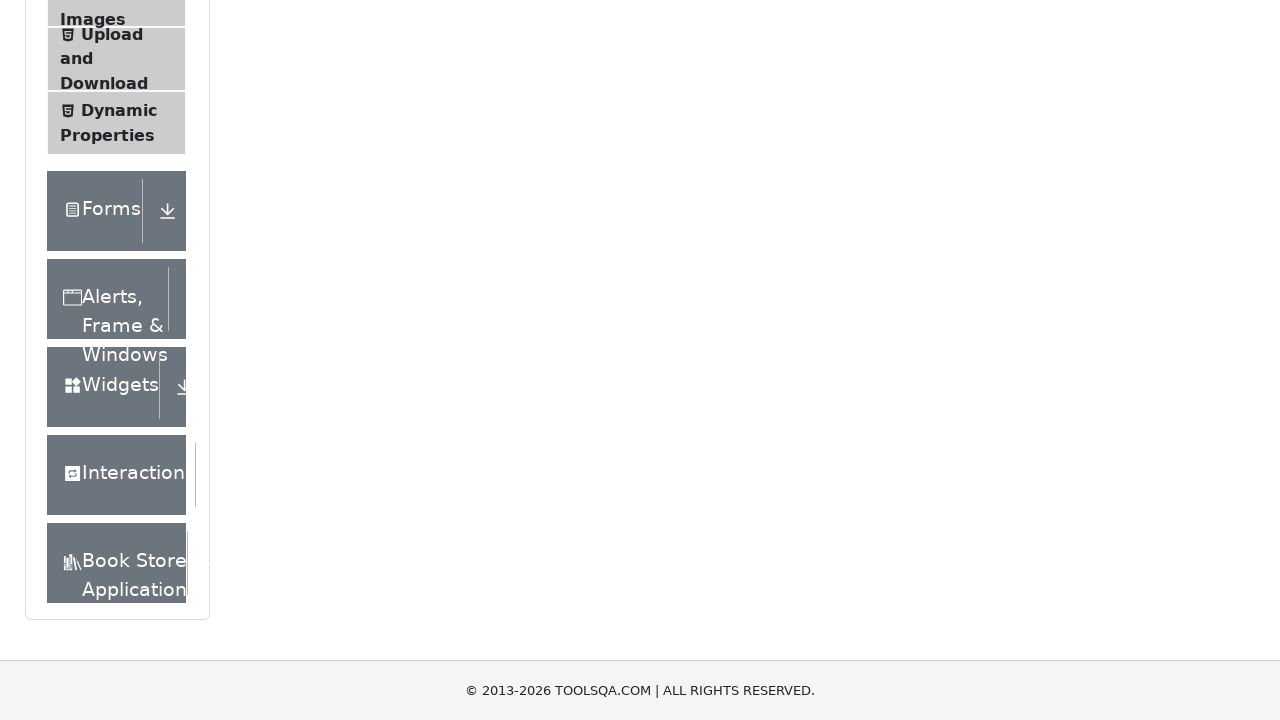